Solves a mathematical captcha by calculating a formula based on a value from the page, then fills the answer and interacts with checkbox and radio button before submitting

Starting URL: https://suninjuly.github.io/math.html

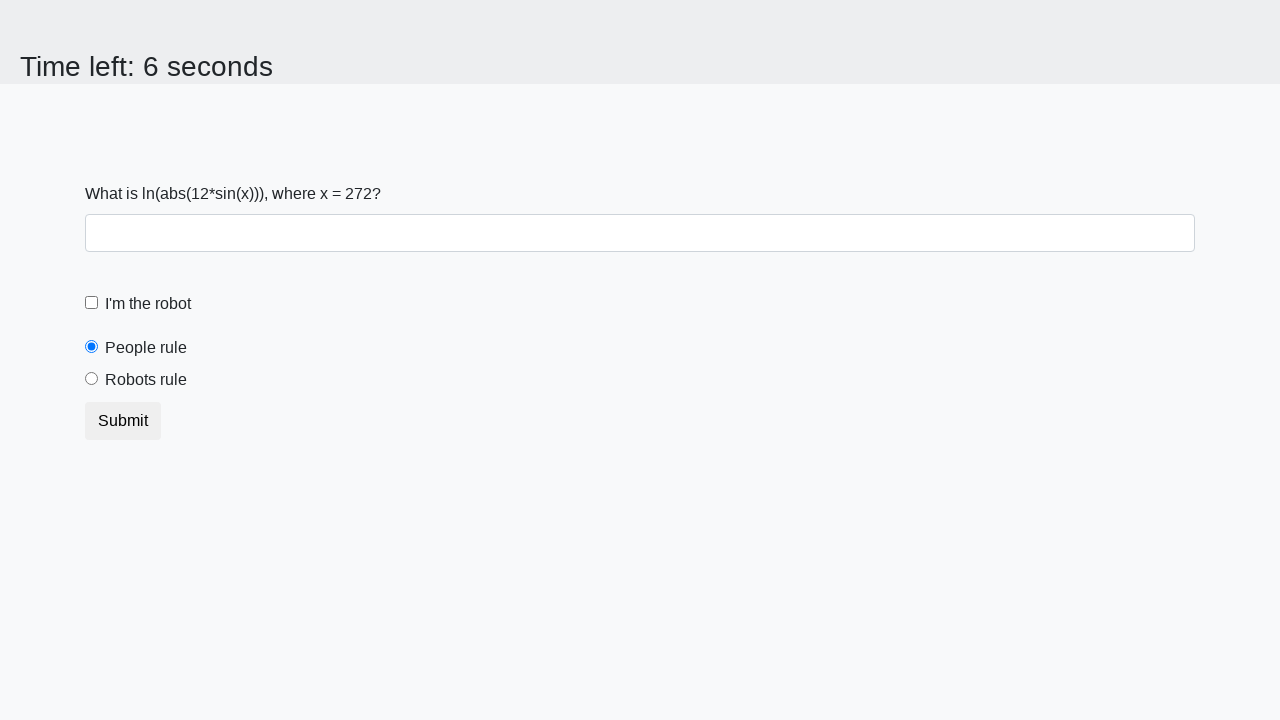

Located the input value element
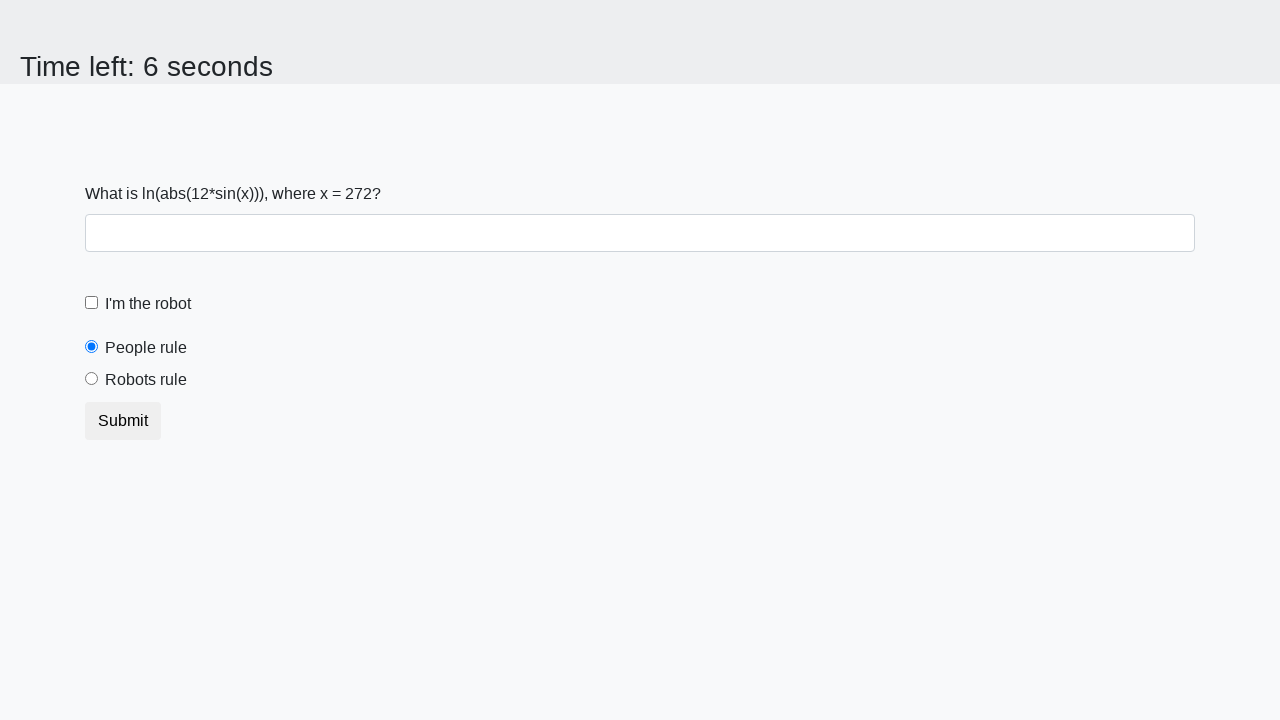

Extracted x value from page
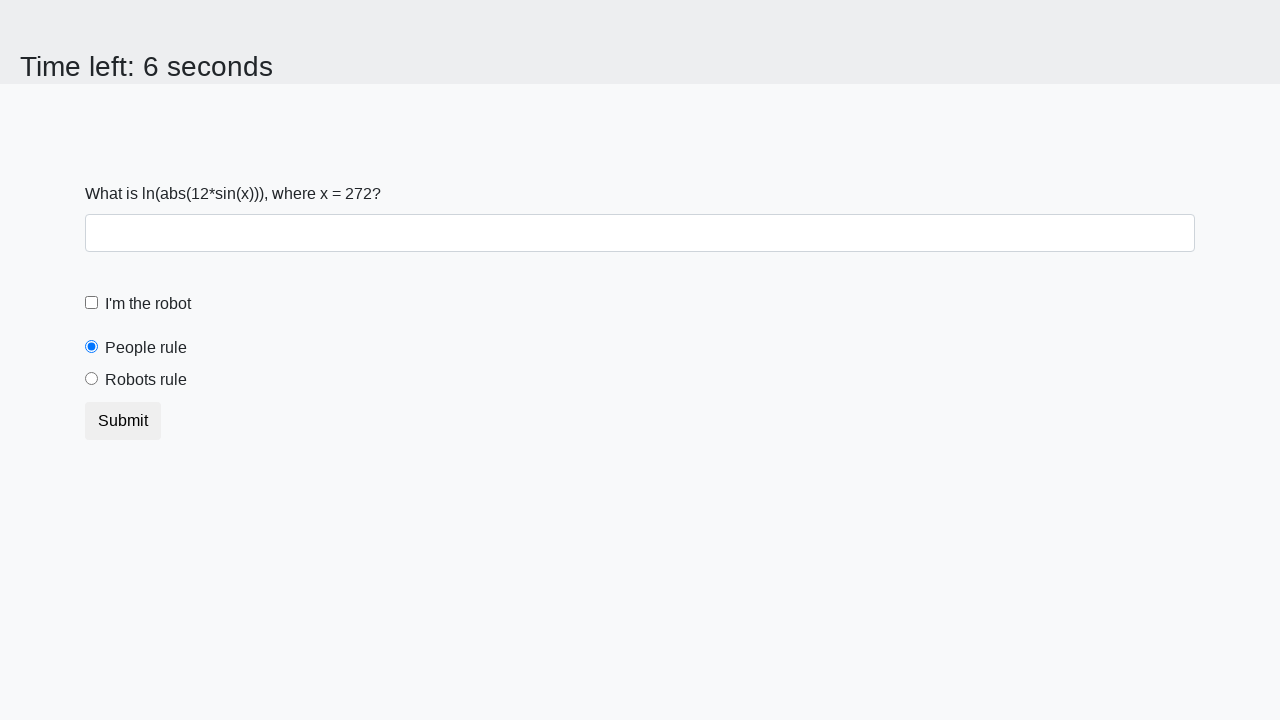

Calculated mathematical answer: 2.452752128167673
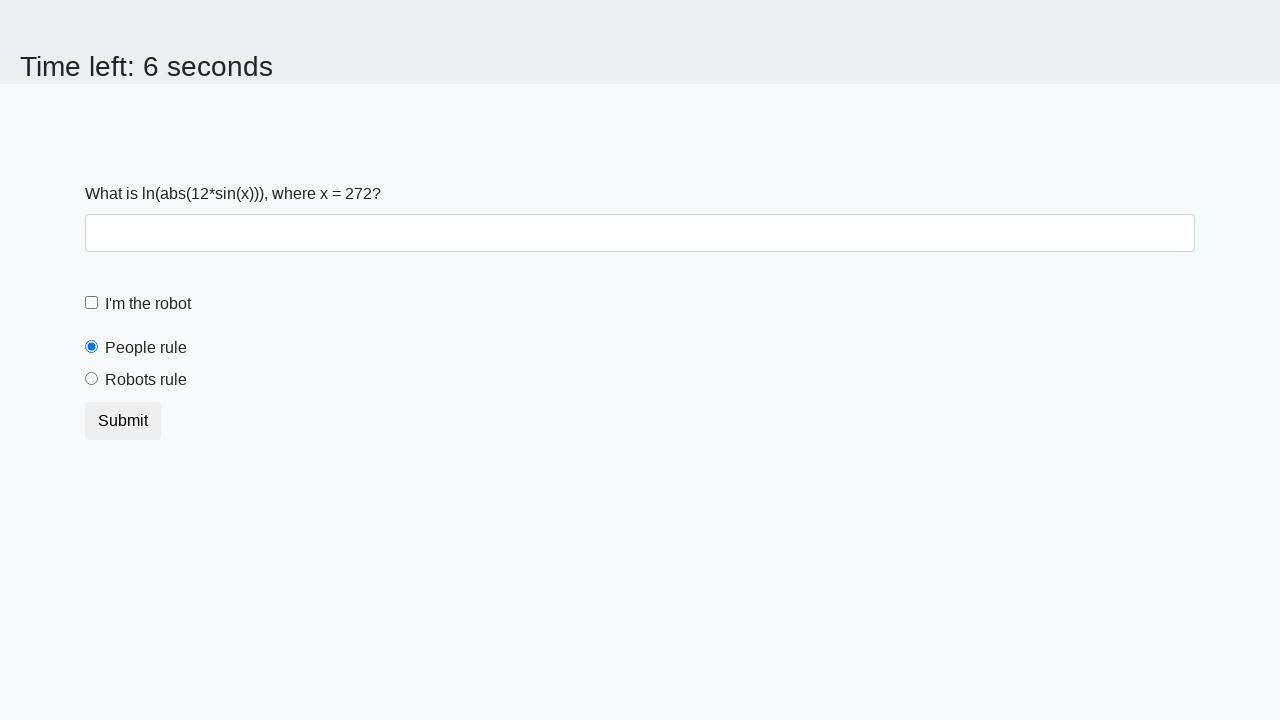

Filled answer field with calculated value on #answer
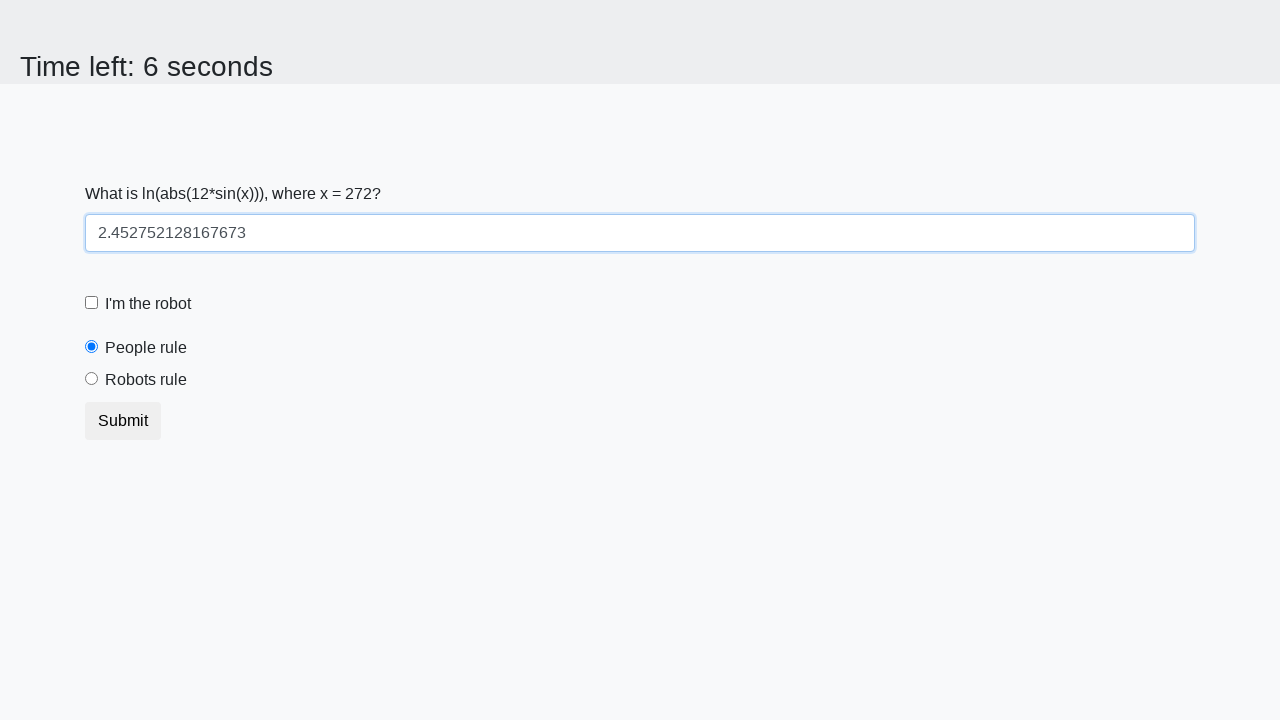

Clicked the 'I'm the robot' checkbox at (92, 303) on #robotCheckbox
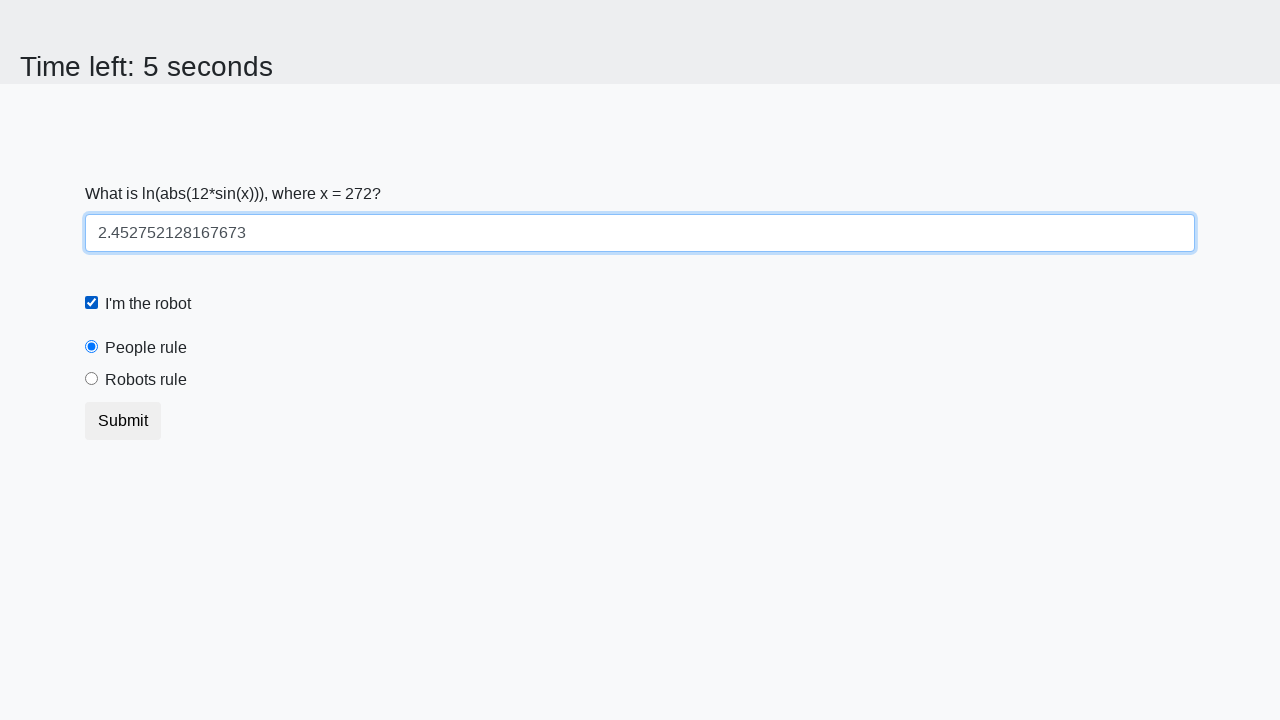

Selected 'robotsRule' radio button at (92, 379) on #robotsRule
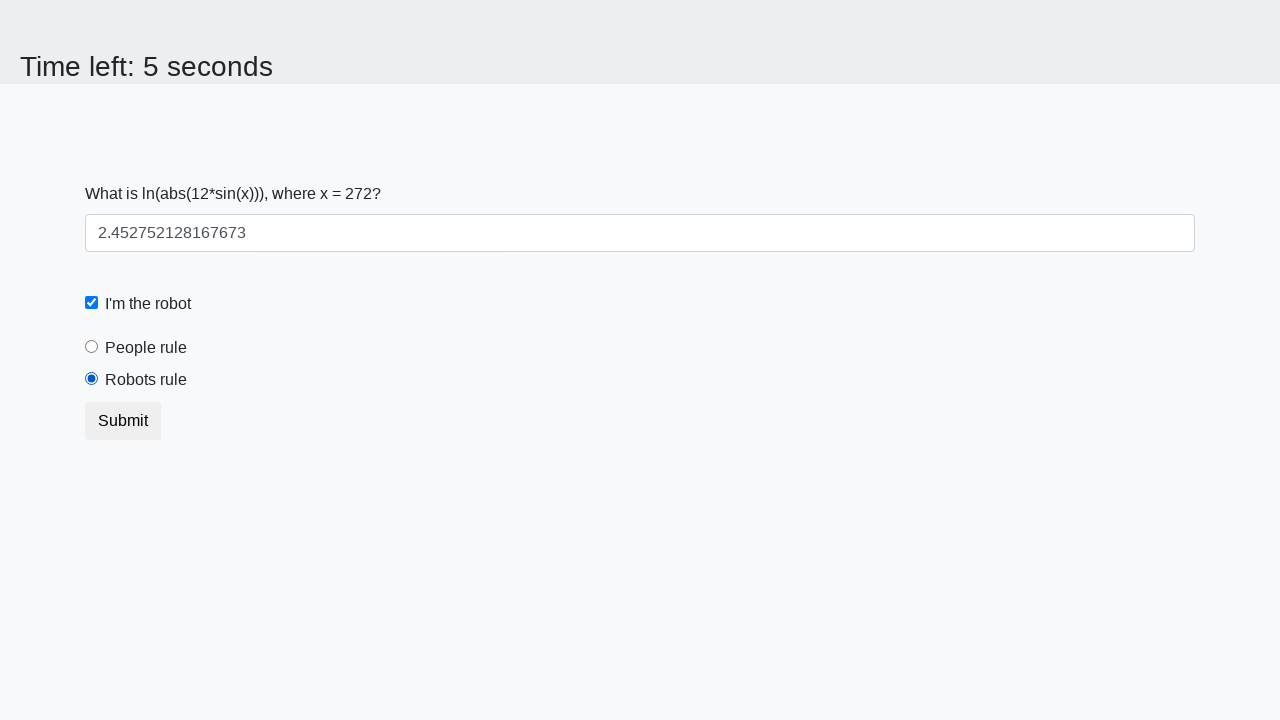

Clicked submit button at (123, 421) on [type="submit"]
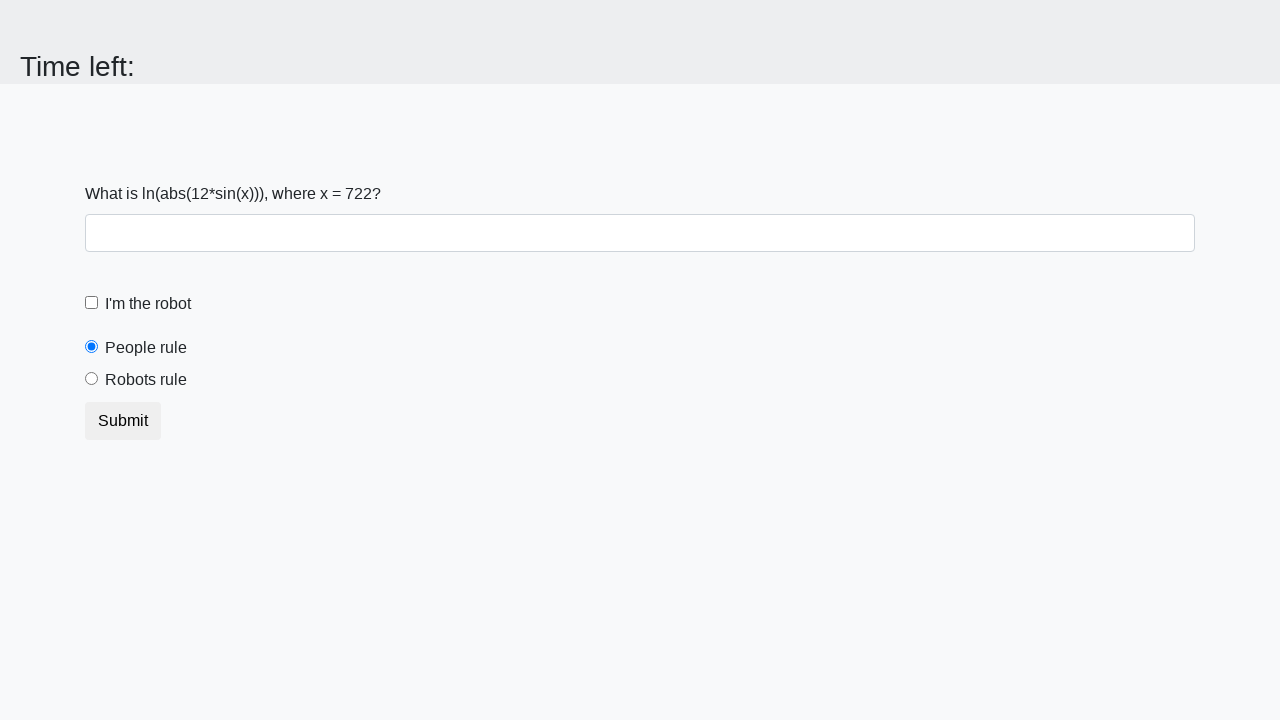

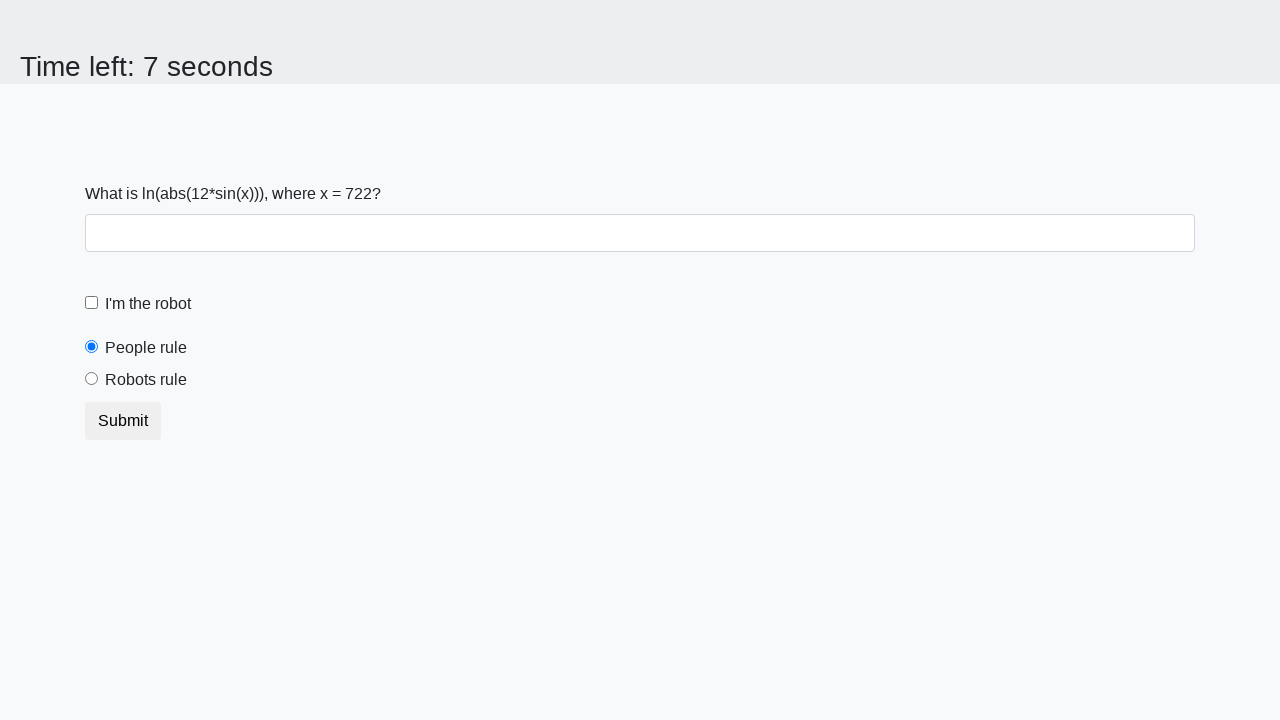